Tests handling of iframes by switching to a frame, entering text in an input field, then switching back to the main content and clicking the Home link

Starting URL: https://demo.automationtesting.in/Frames.html

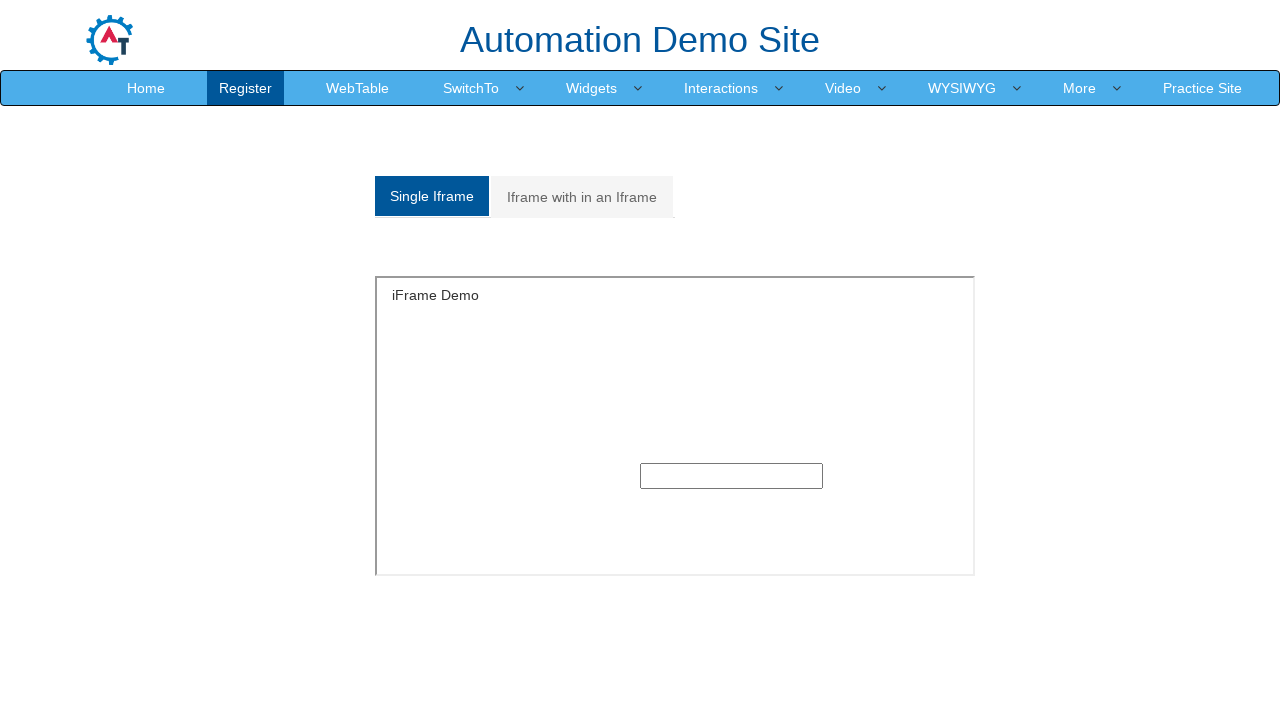

Located the first iframe on the page
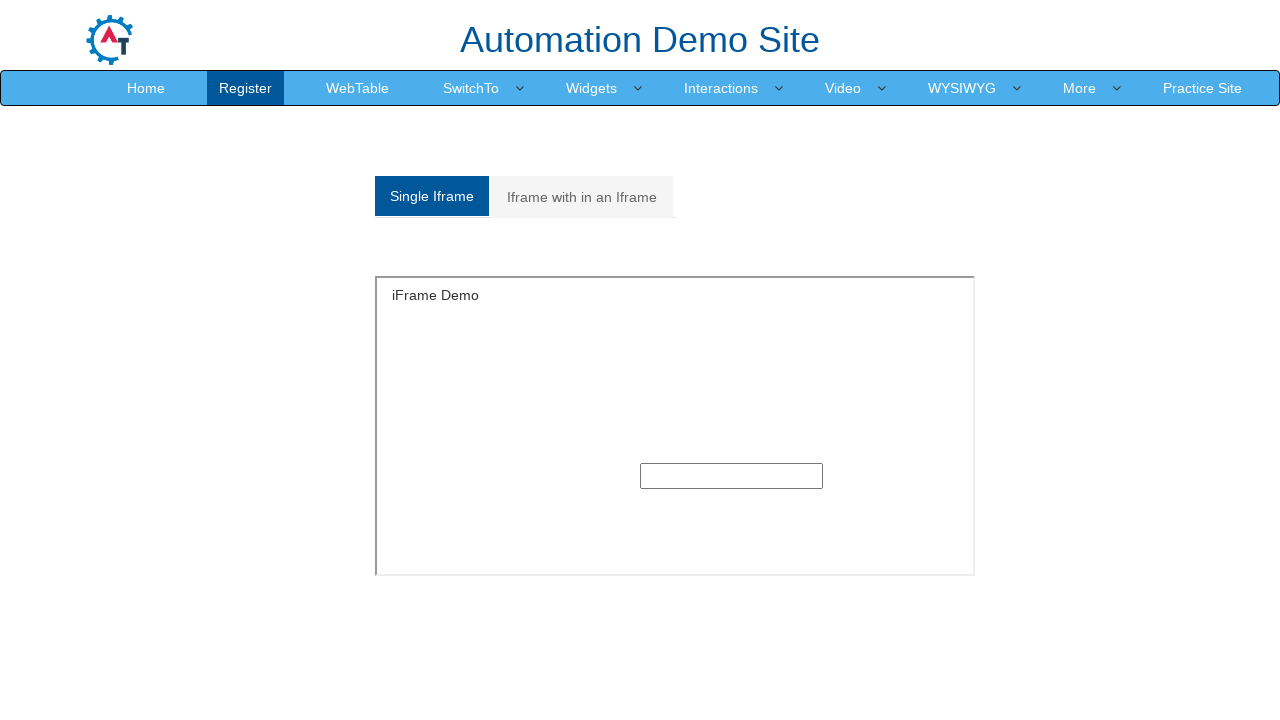

Entered 'josephvisak' in the text input field inside the iframe on iframe >> nth=0 >> internal:control=enter-frame >> input[type='text'] >> nth=0
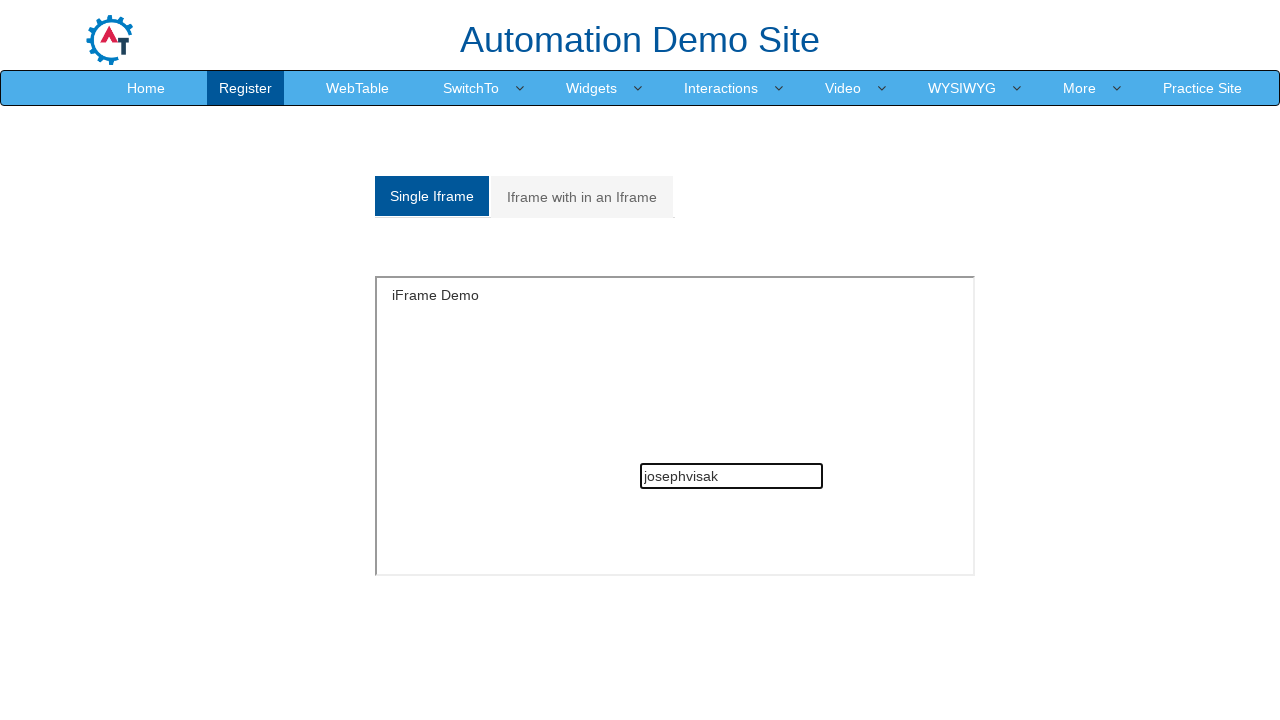

Clicked the Home link in the main content at (146, 88) on a:text('Home')
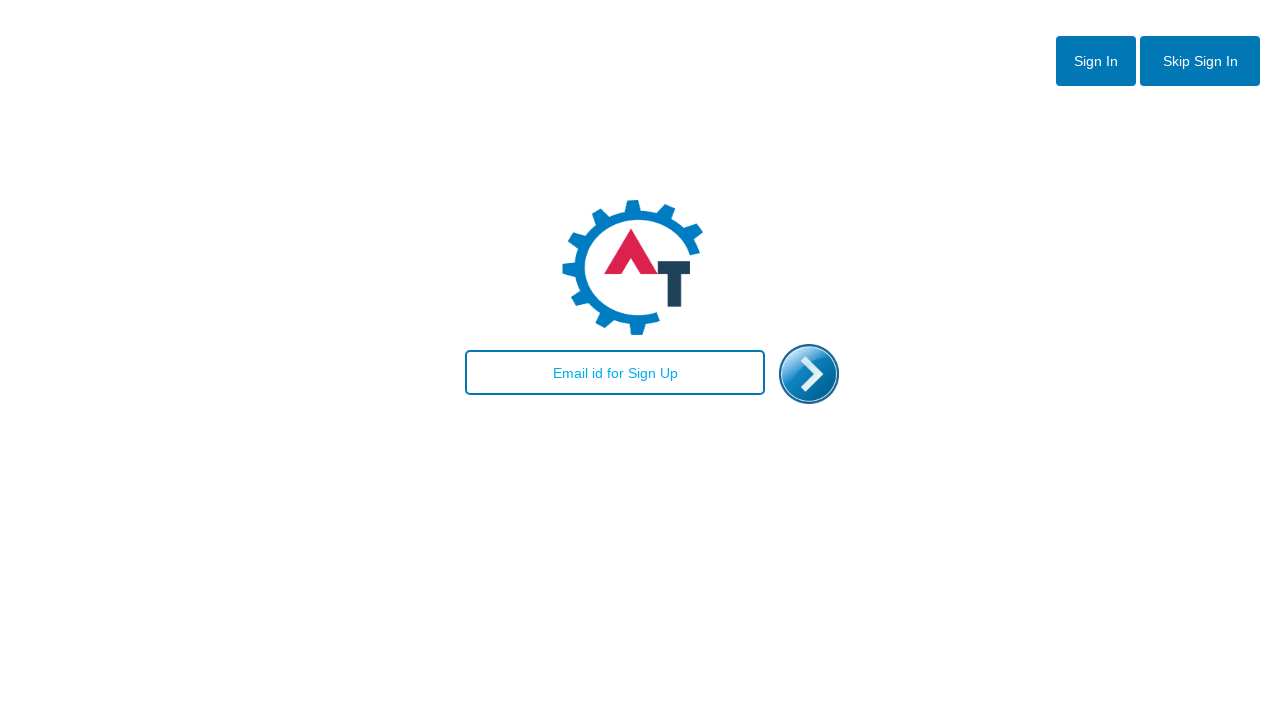

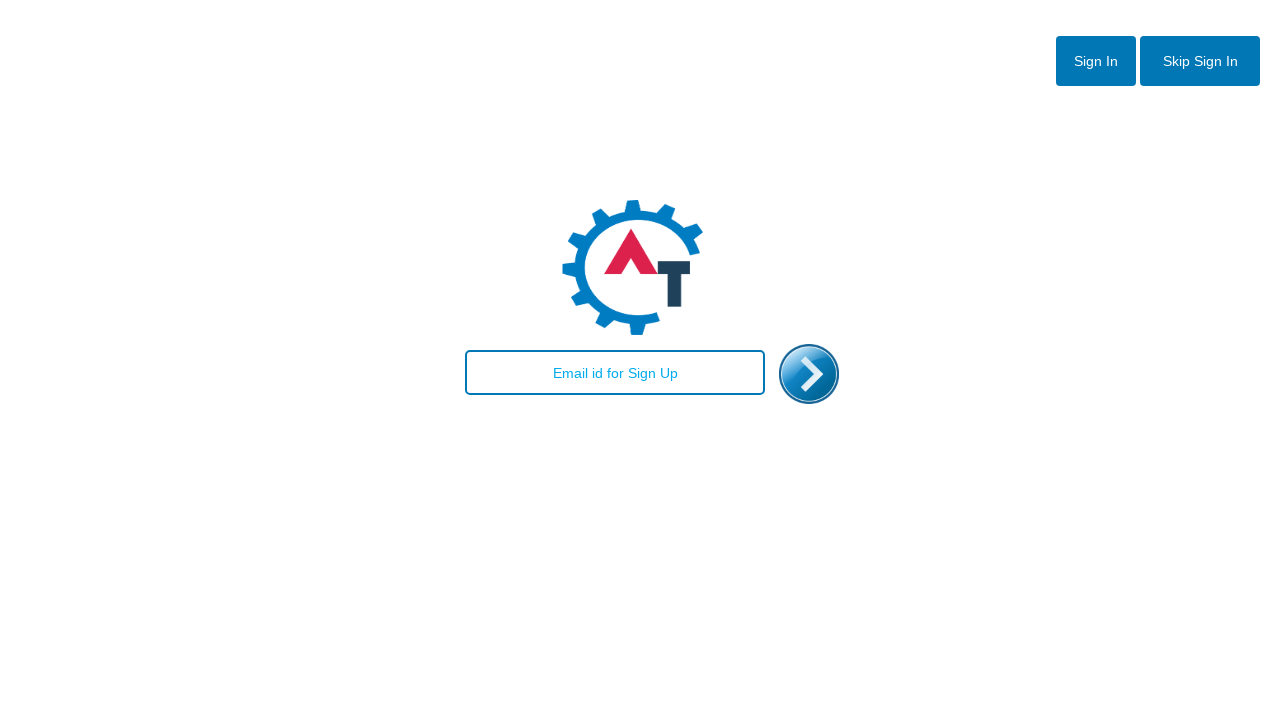